Tests nested iframe handling by switching to an iframe within another iframe and filling a text field

Starting URL: https://demo.automationtesting.in/Frames.html

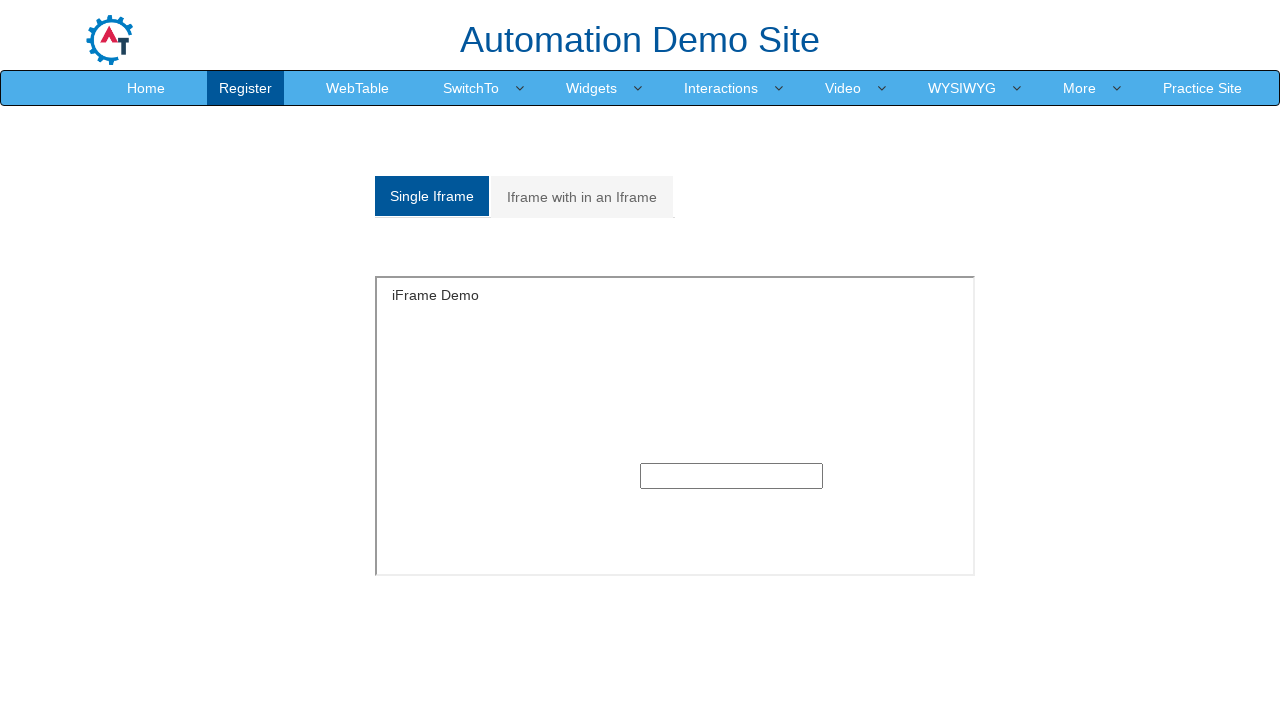

Clicked on 'Iframe with in an Iframe' tab at (582, 197) on xpath=//a[normalize-space()='Iframe with in an Iframe']
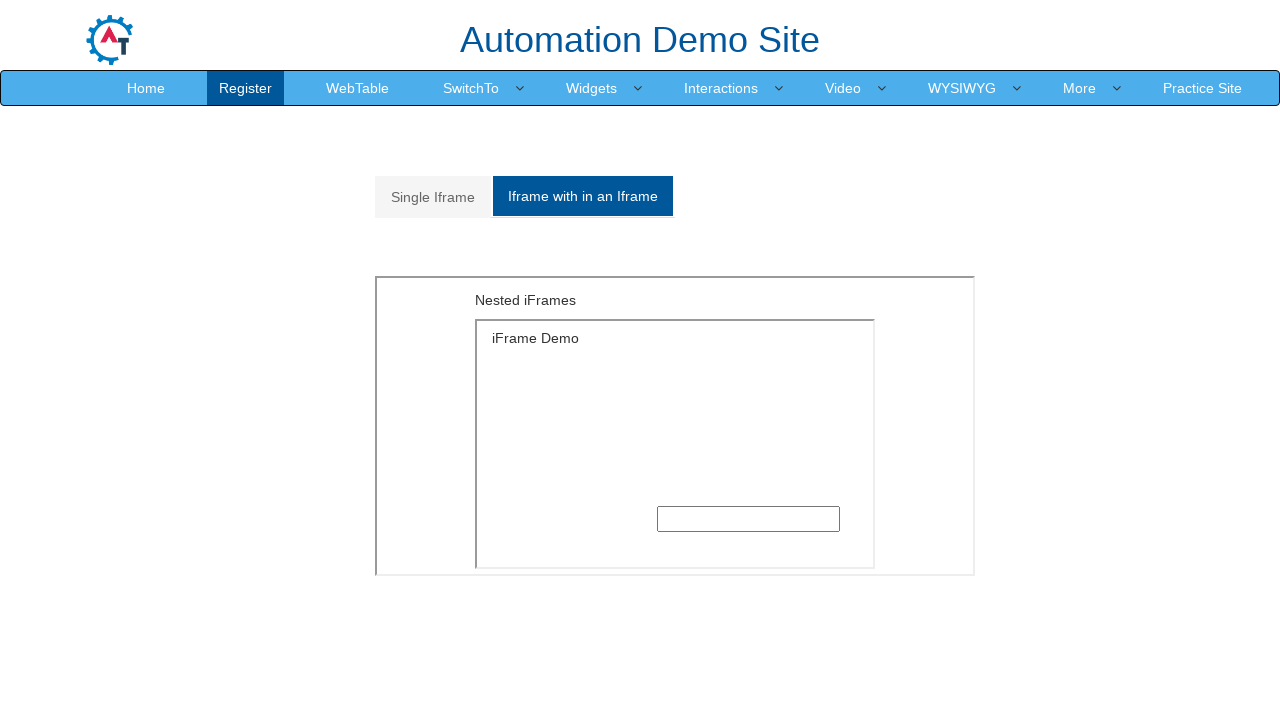

Located main iframe with src='MultipleFrames.html'
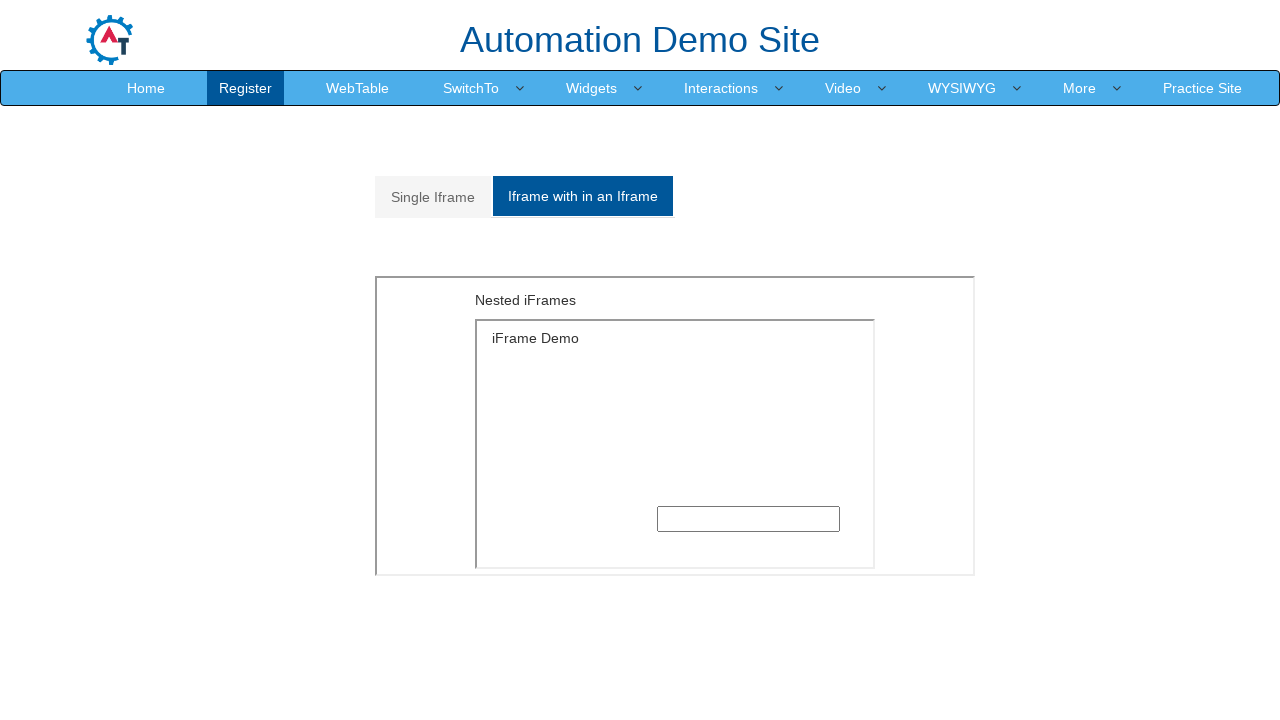

Located inner iframe with src='SingleFrame.html' within the main iframe
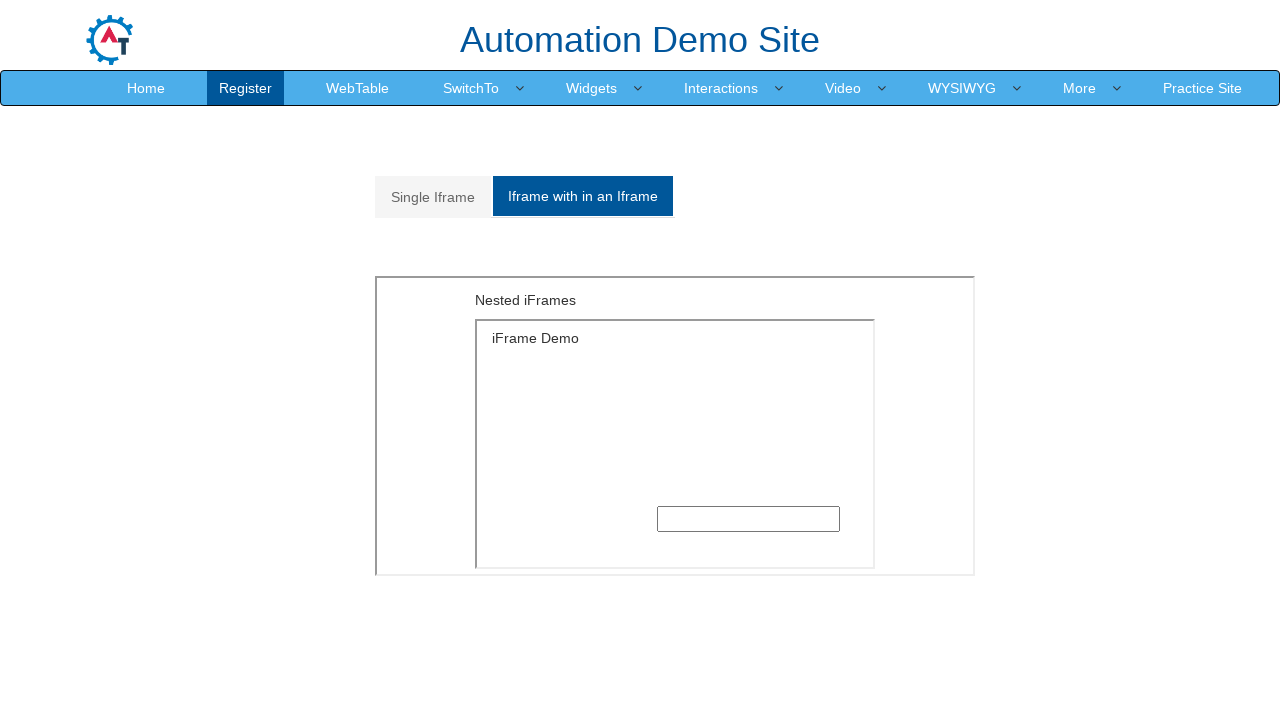

Filled text field in inner iframe with 'innerIframe' on xpath=//iframe[@src='MultipleFrames.html'] >> internal:control=enter-frame >> xp
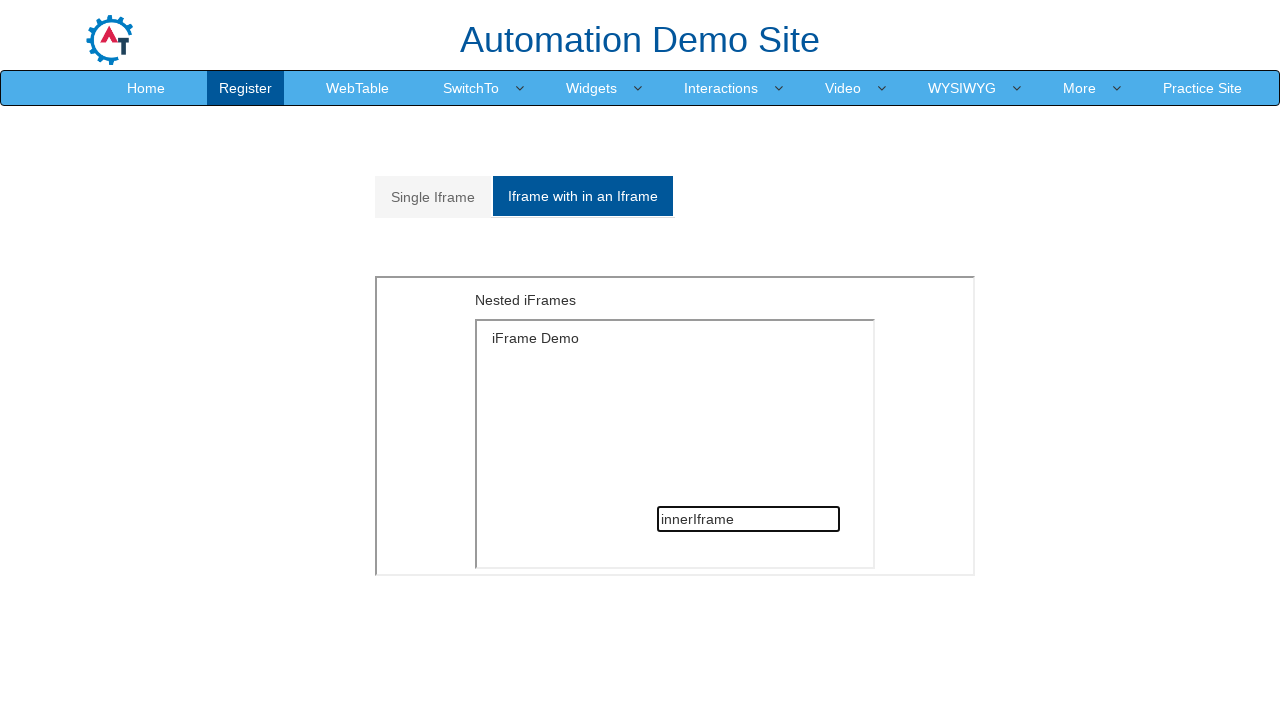

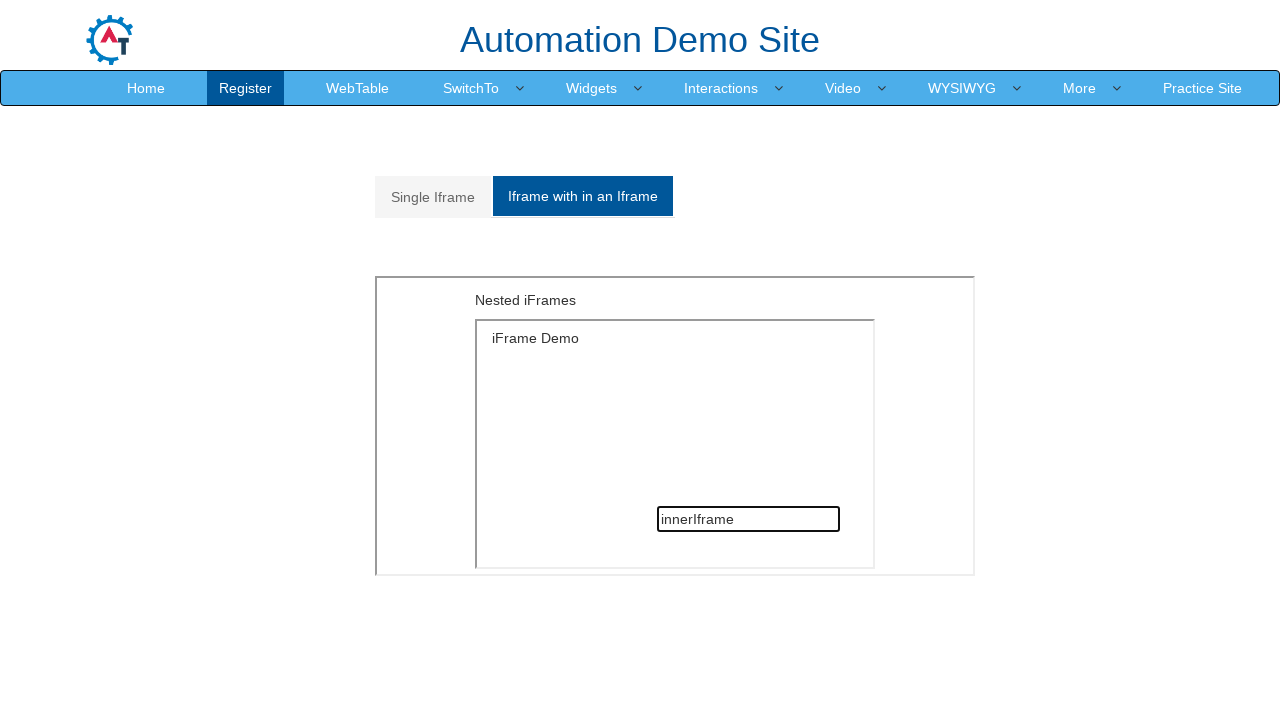